Tests dynamic controls on a page by clicking the Enable button and then entering text in the input field once it becomes enabled

Starting URL: https://the-internet.herokuapp.com/dynamic_controls

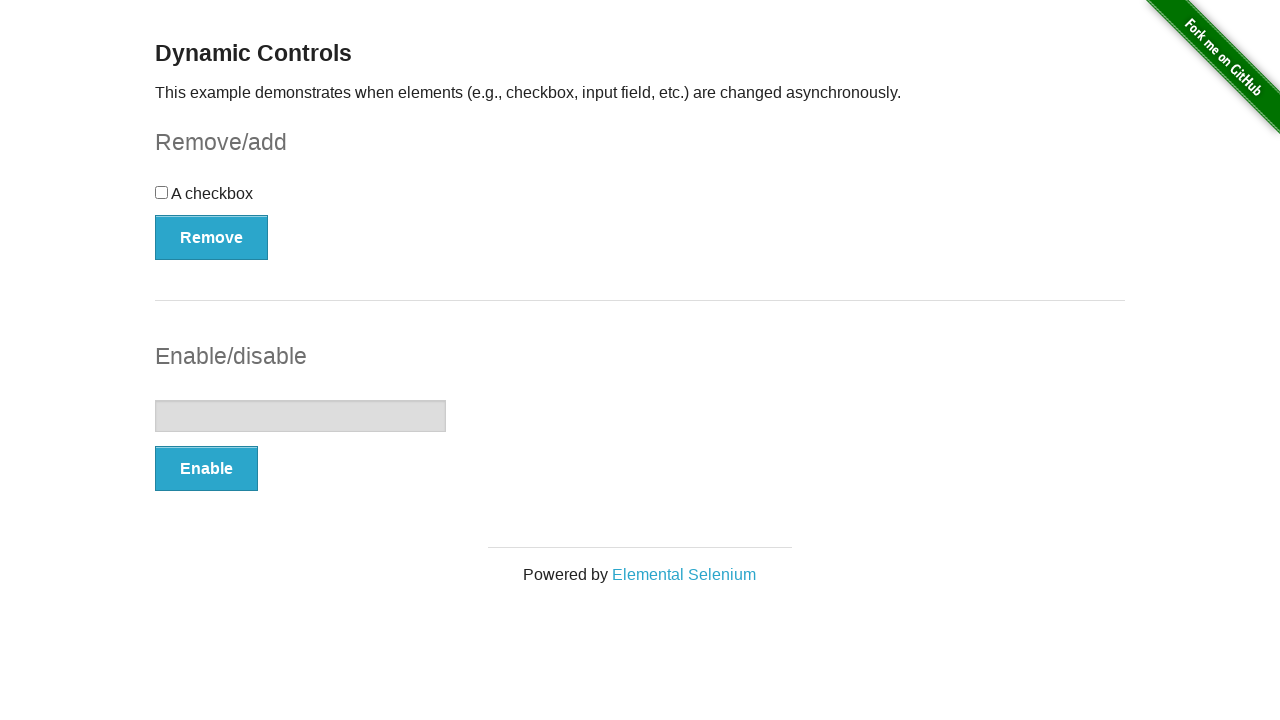

Clicked the Enable button to enable the input field at (206, 469) on xpath=//button[.='Enable']
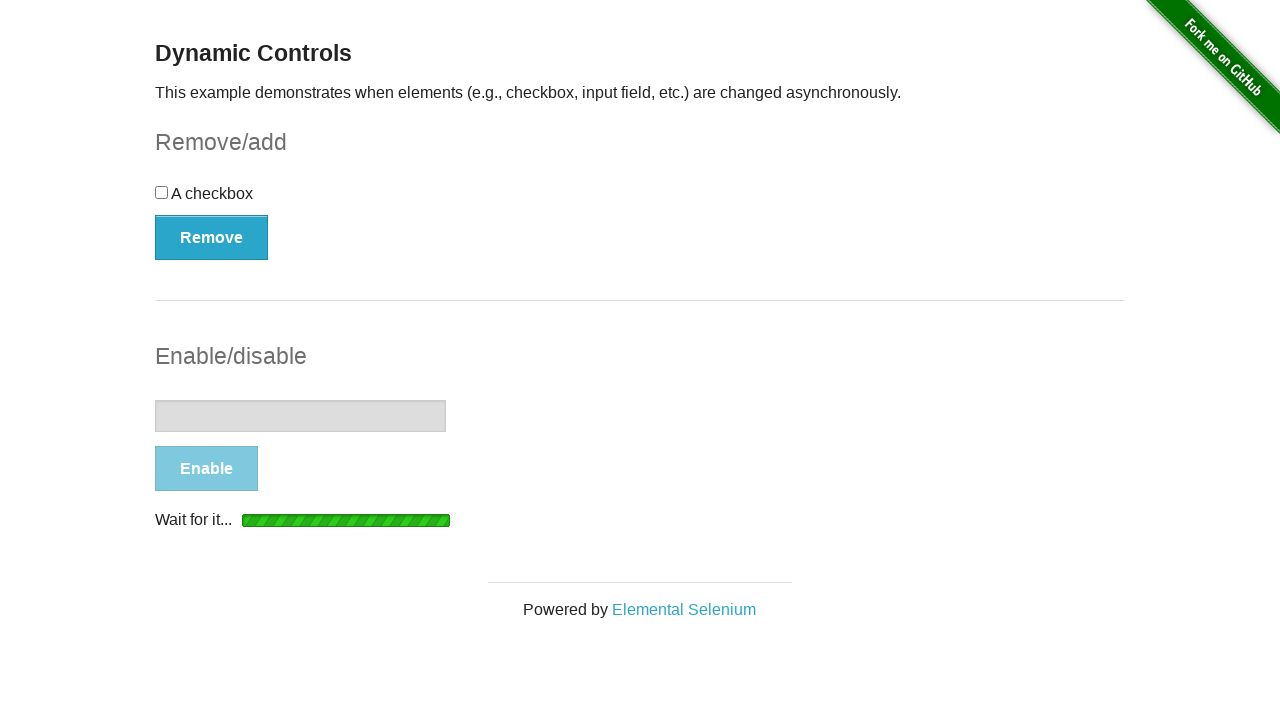

Input field became visible and enabled
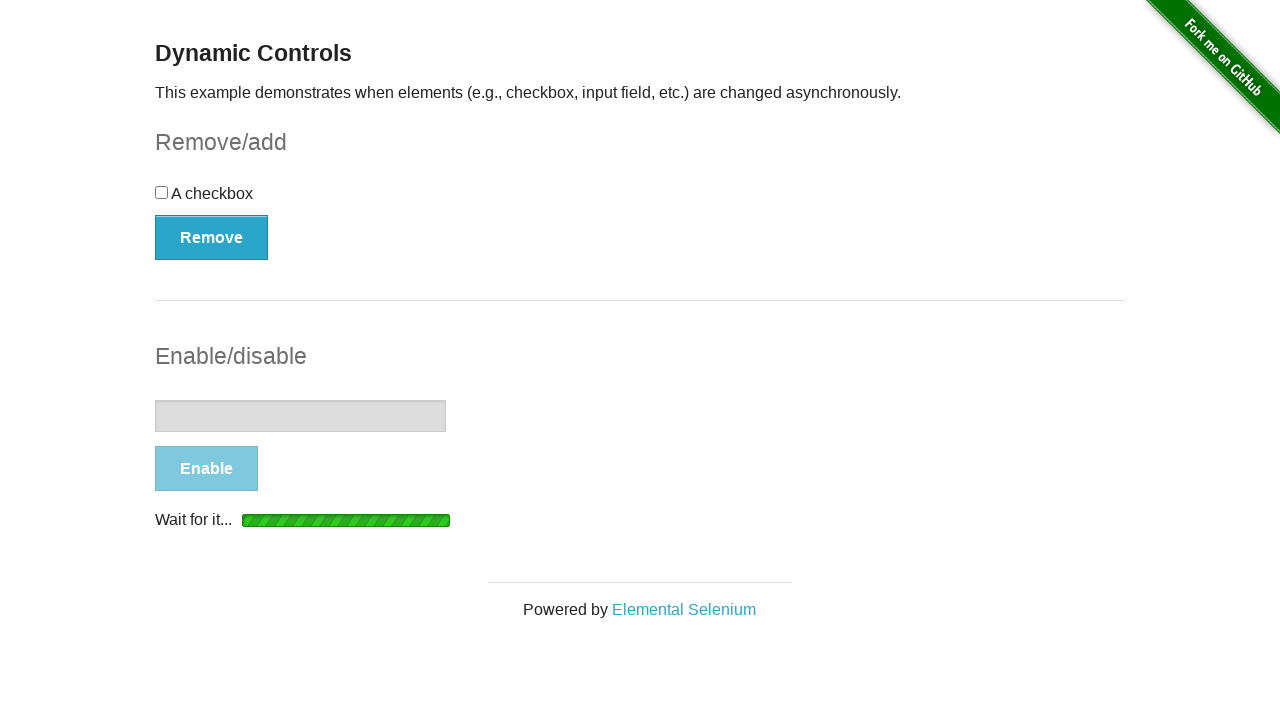

Entered 'Explicit wait demo' in the enabled input field on //input[@type='text']
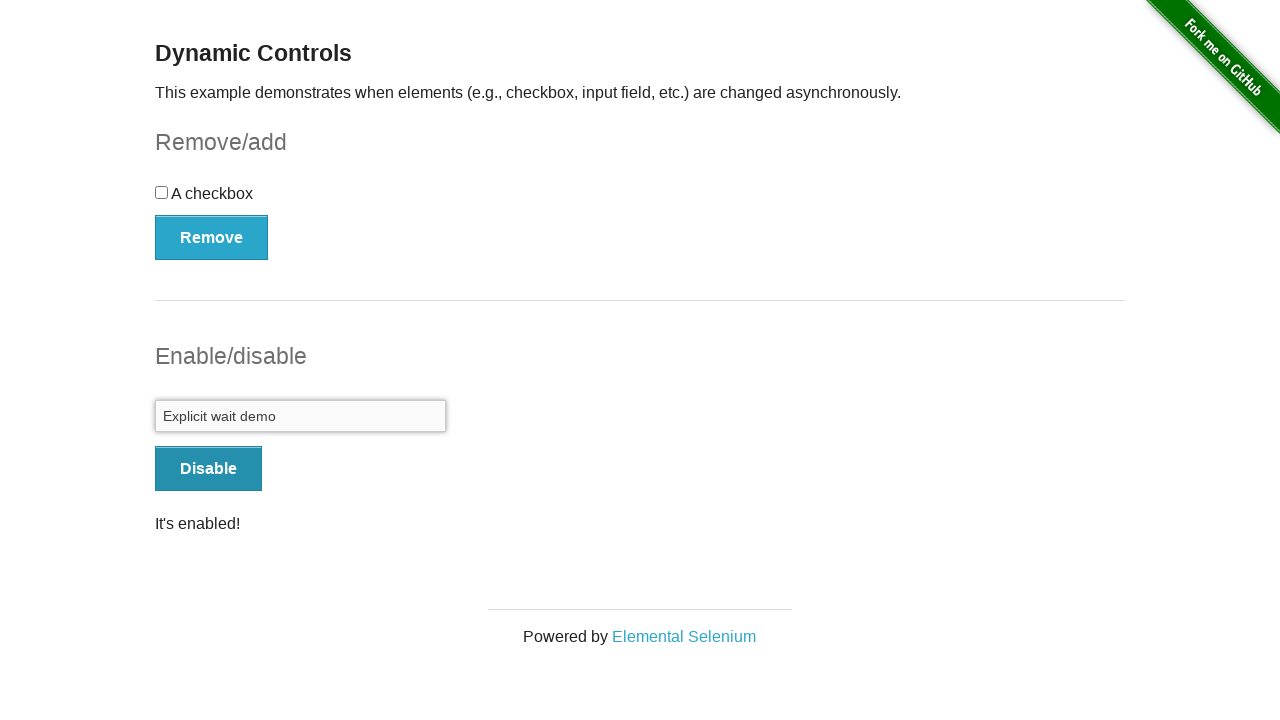

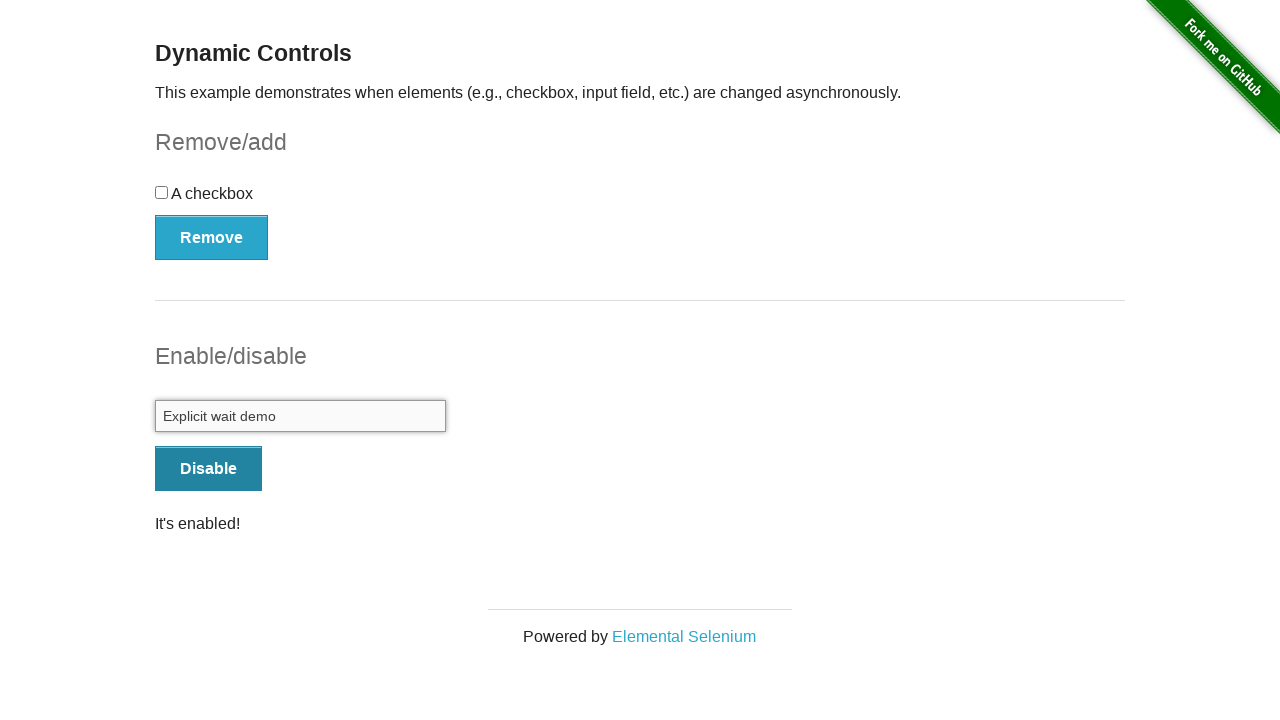